Tests multiple window handling by opening new windows/tabs through links, switching between them, and interacting with elements in different windows

Starting URL: https://omayo.blogspot.com/

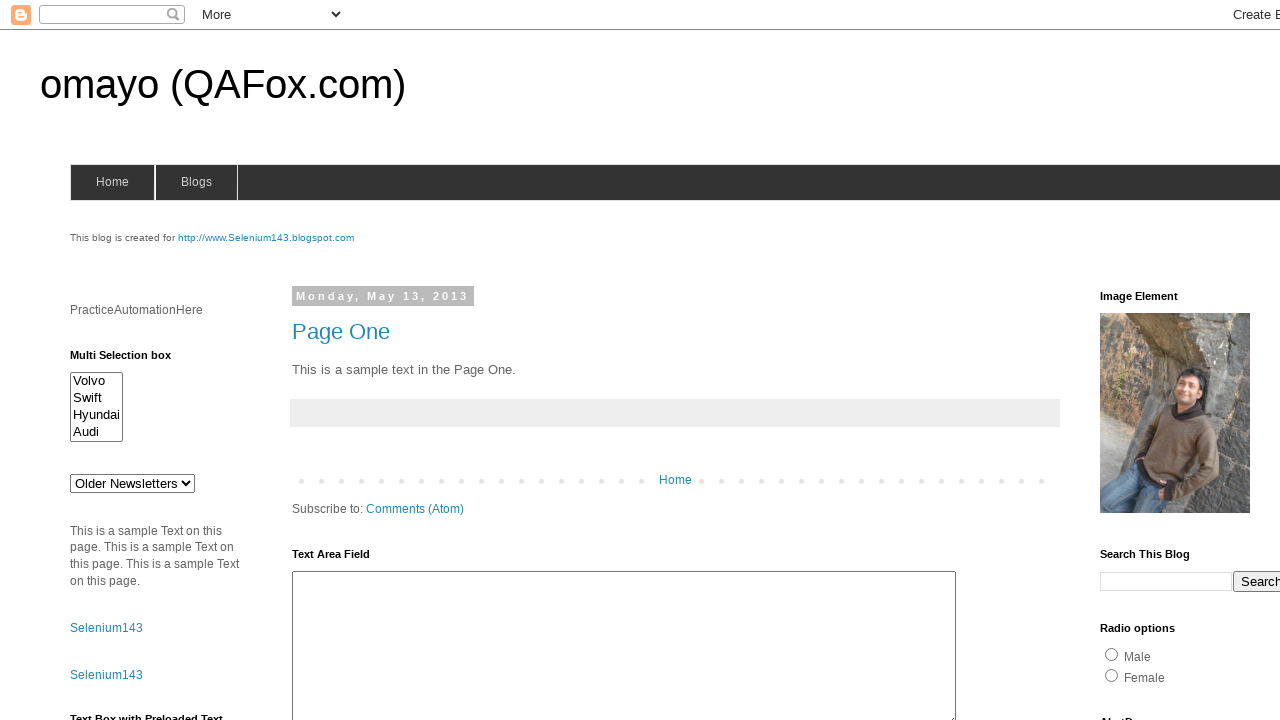

Clicked 'Blogger' link to open new window at (753, 673) on text=Blogger
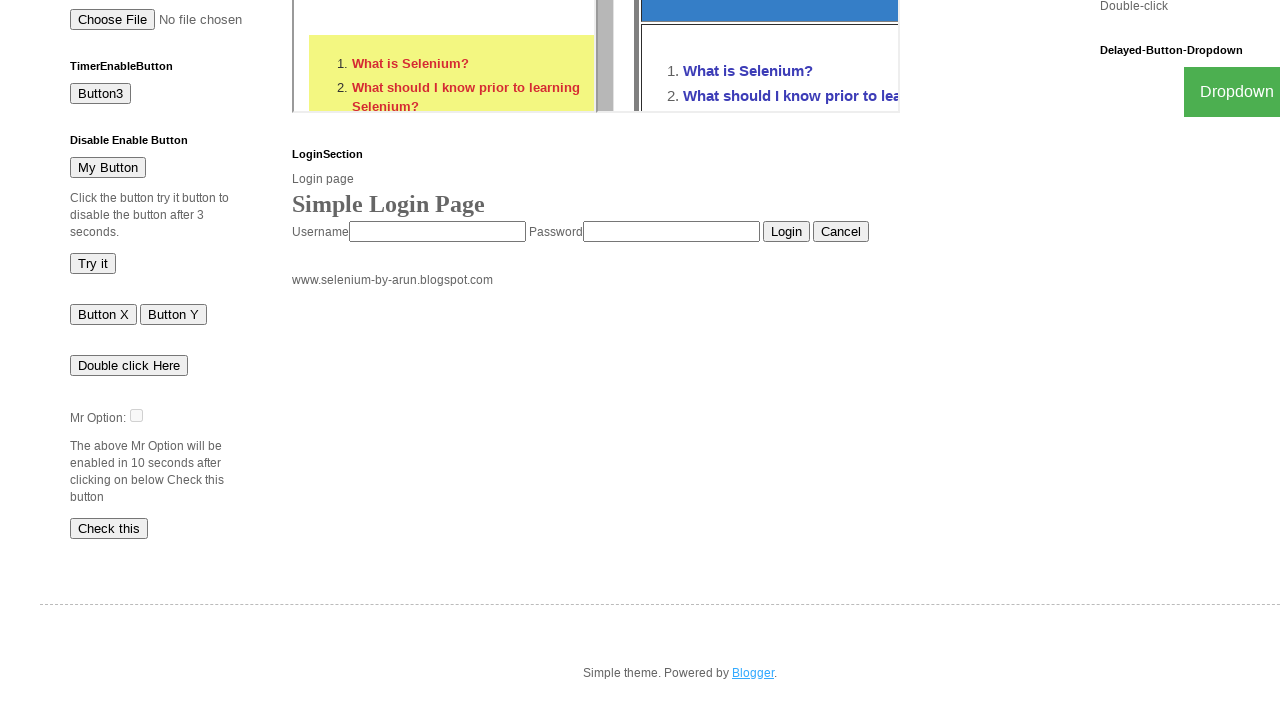

New Blogger window opened and captured
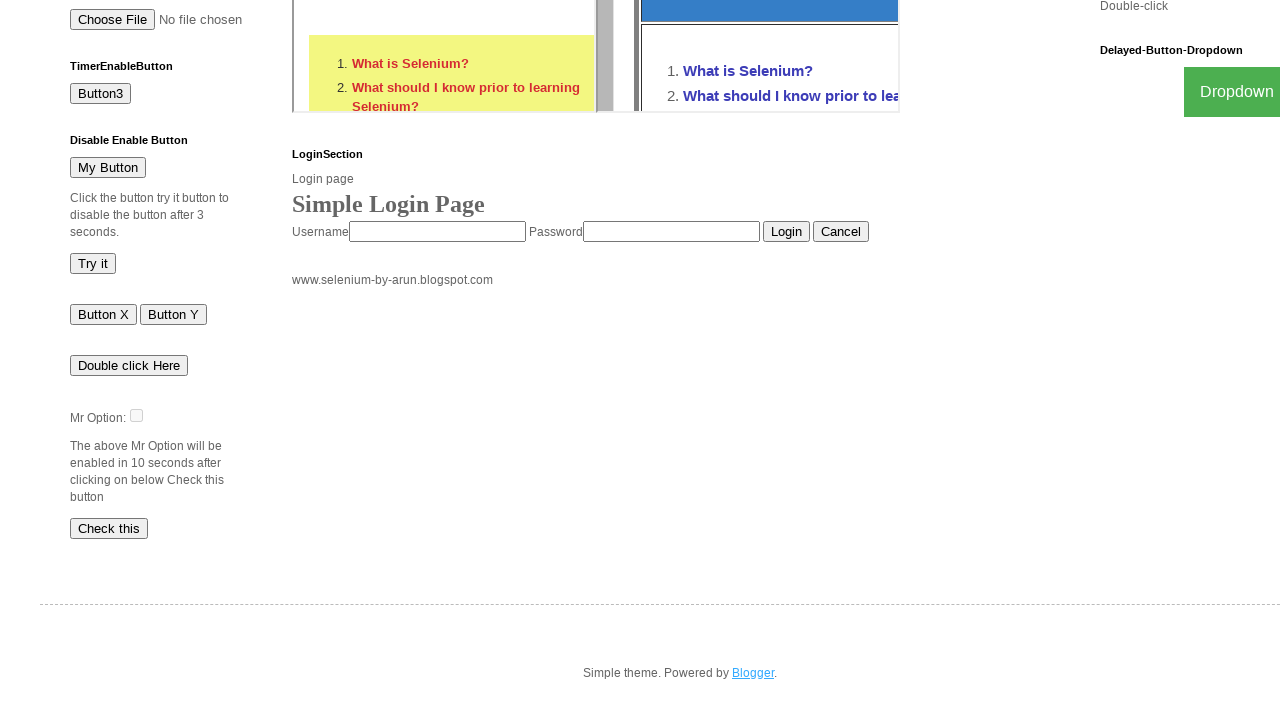

Clicked 'Open a popup window' link at (132, 360) on text=Open a popup window
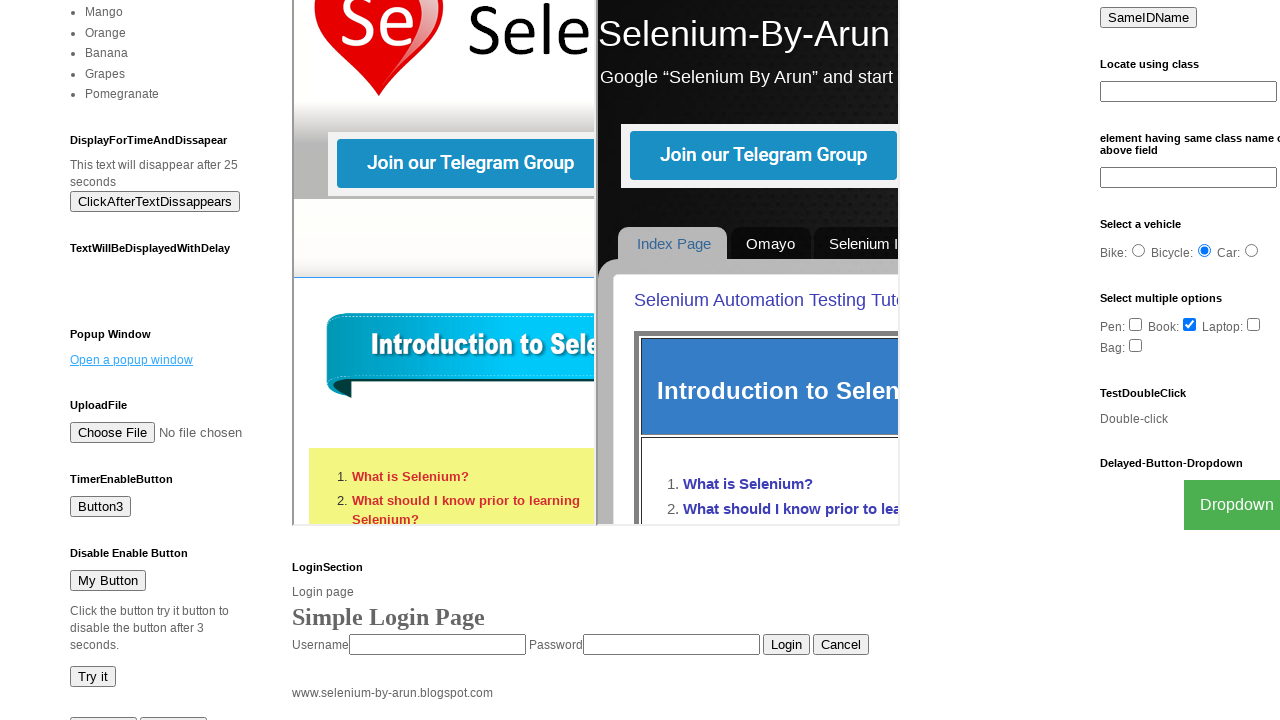

Popup window opened and captured
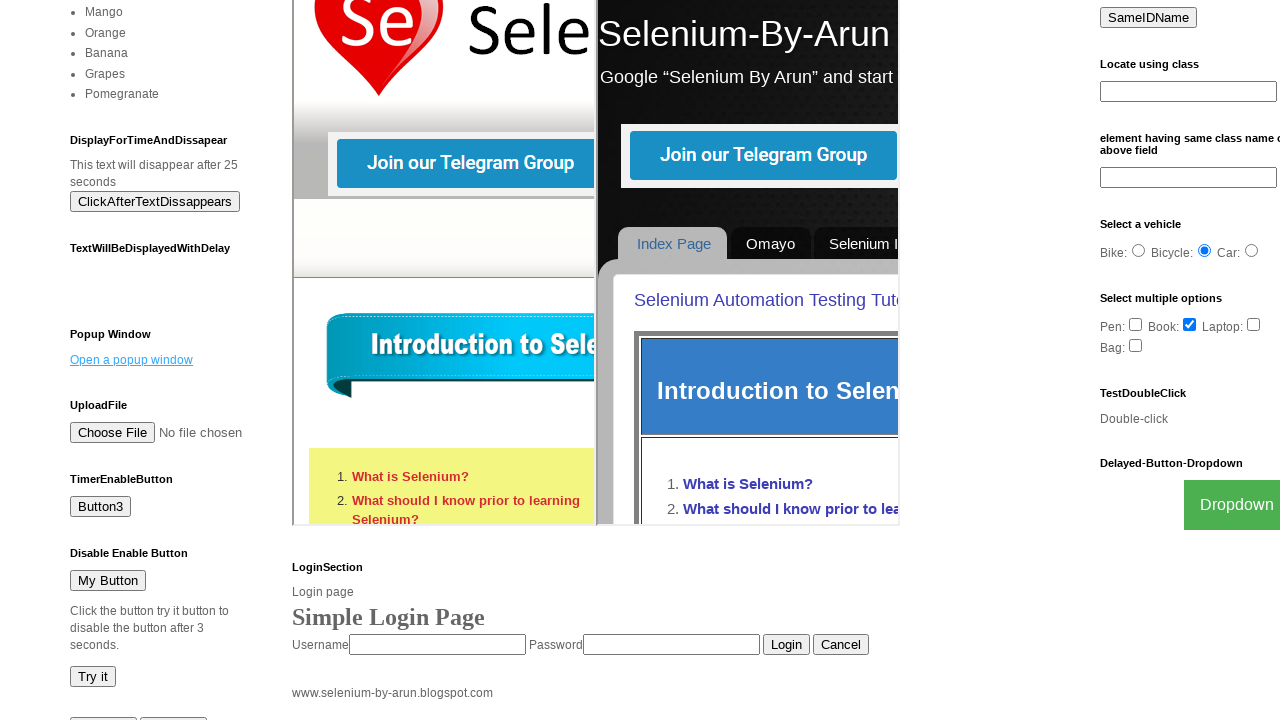

Switched to Blogger window
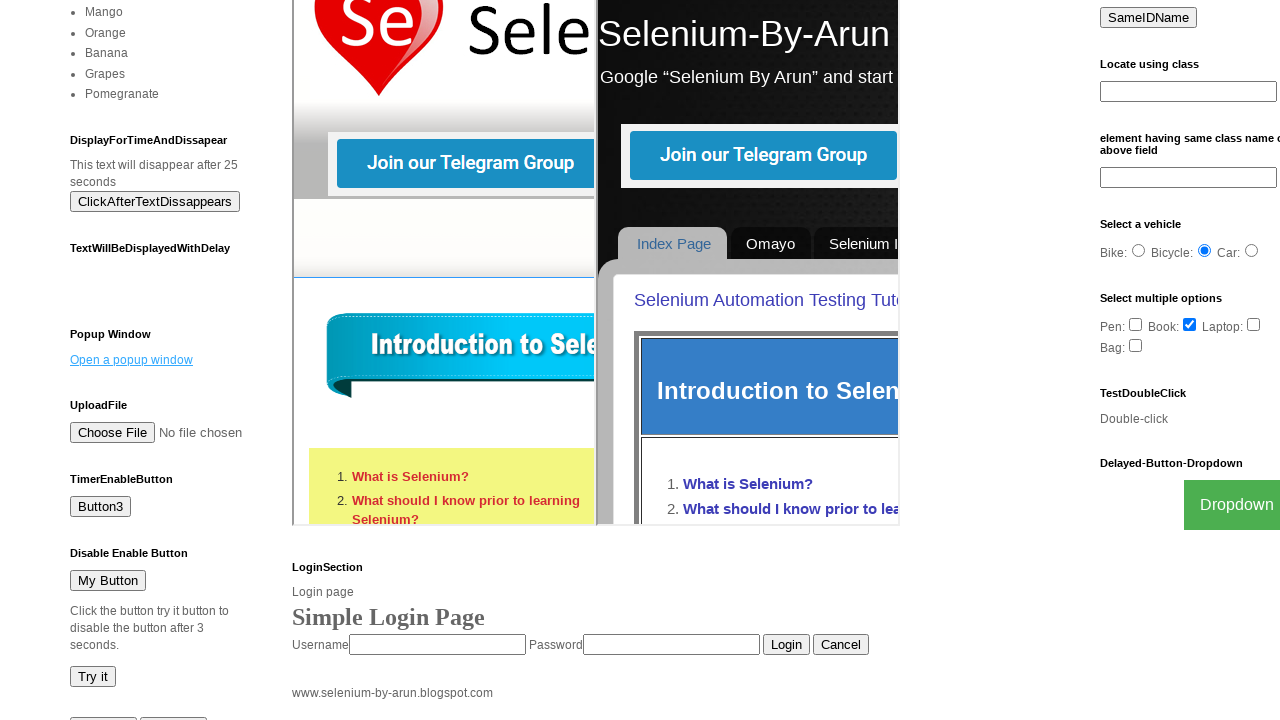

Switched back to main window
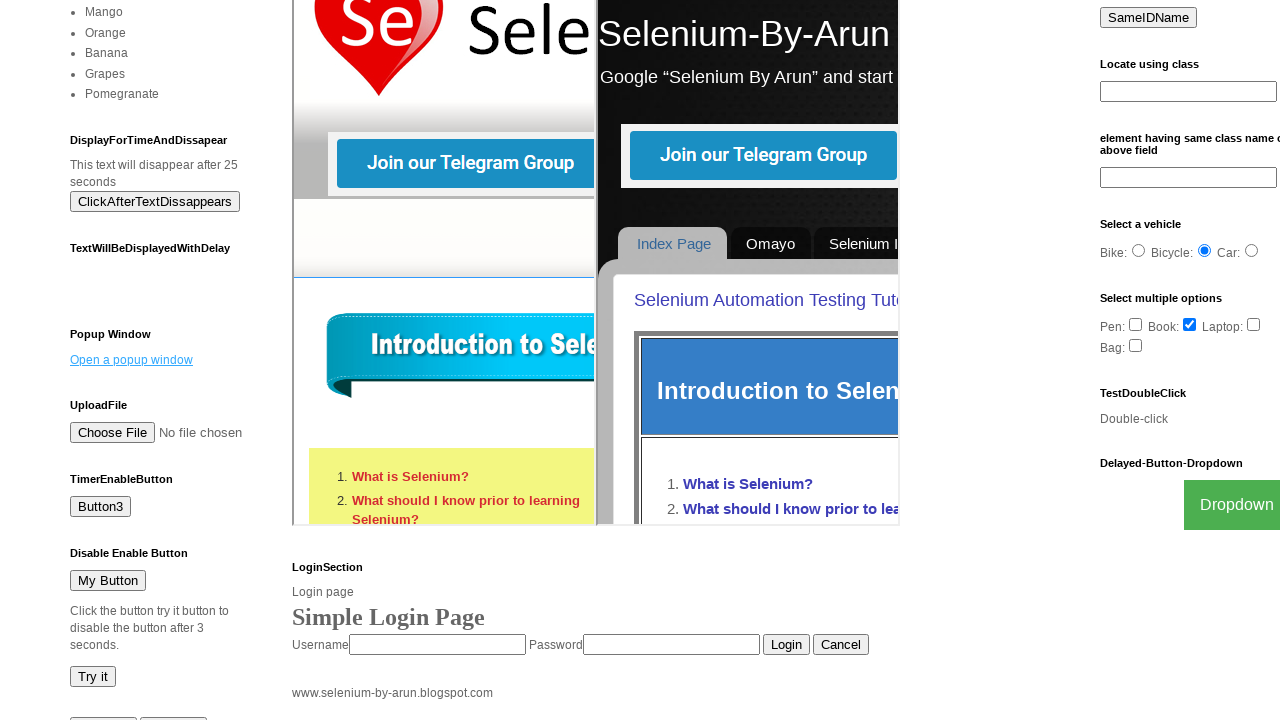

Filled textarea with 'Nadim' on #ta1
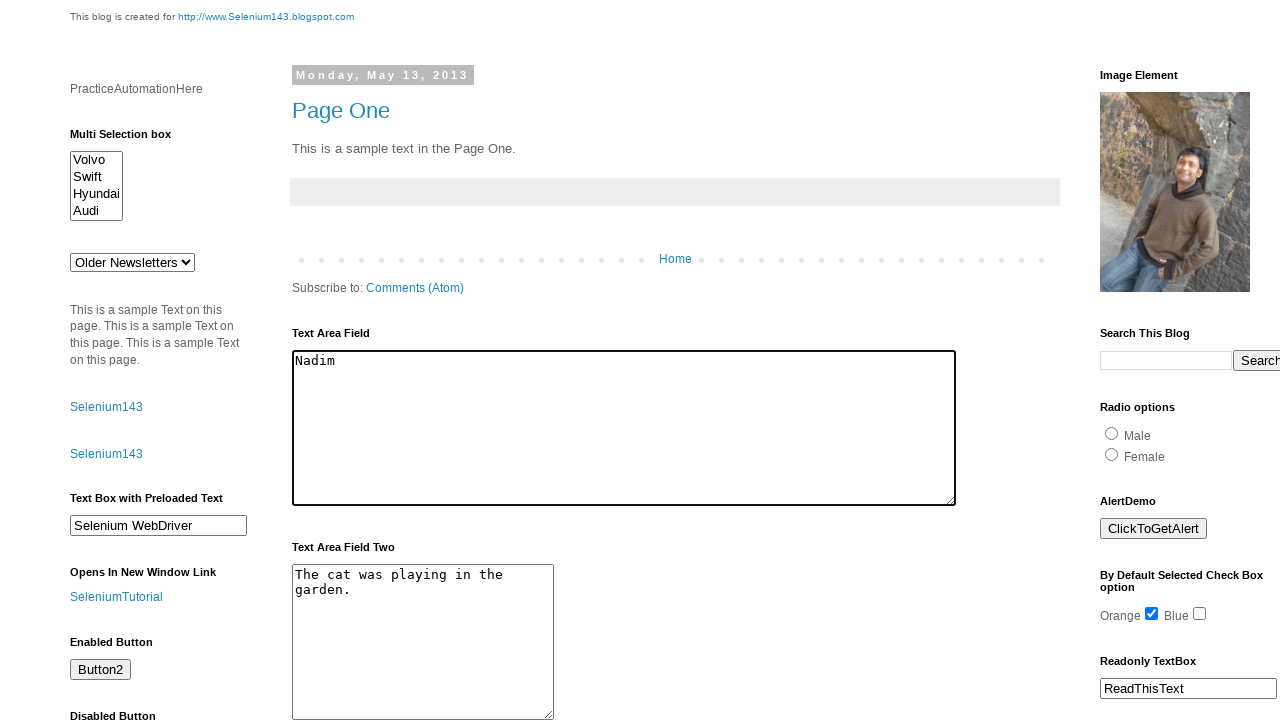

Switched to popup window
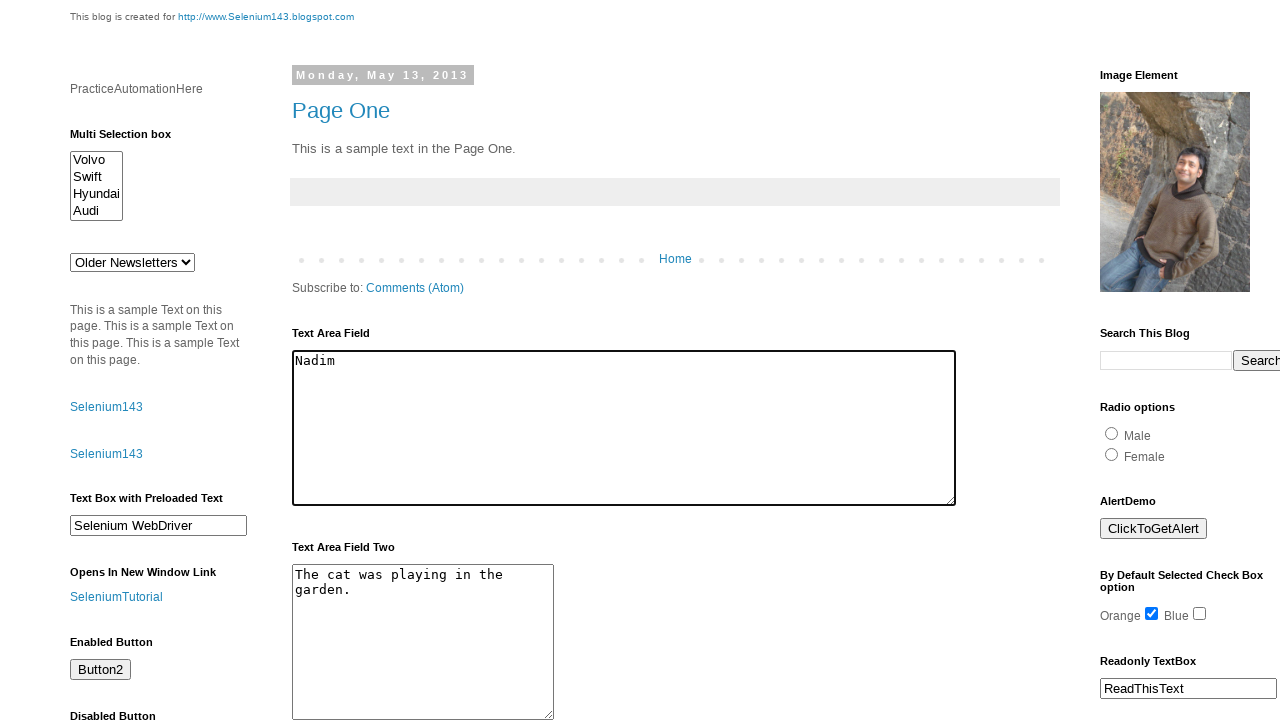

Switched back to main window again
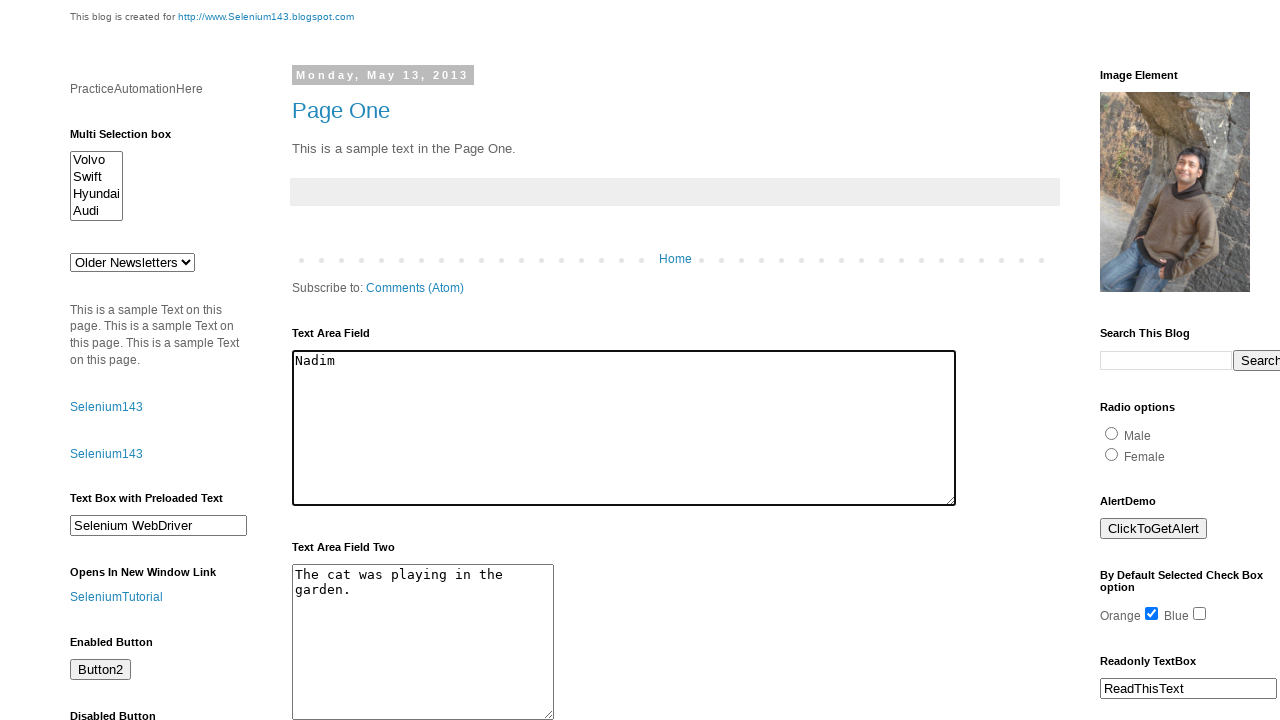

Updated textarea to 'Nadim Mostafa' on #ta1
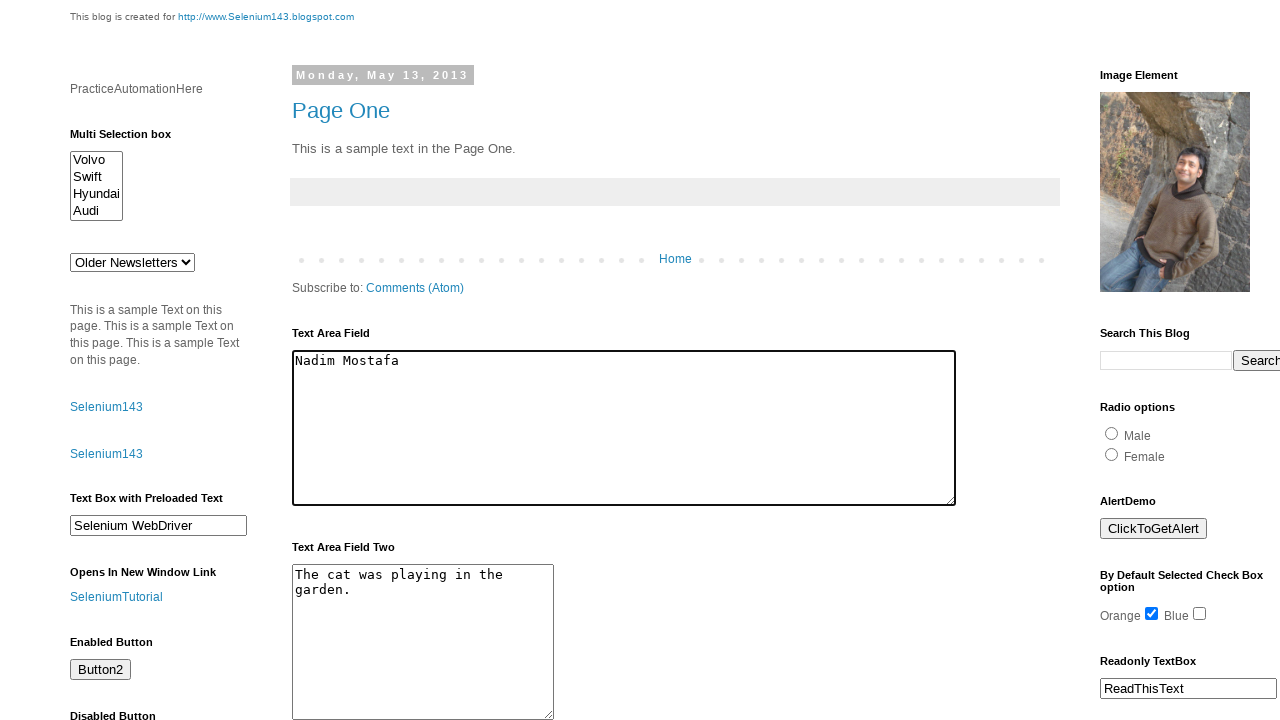

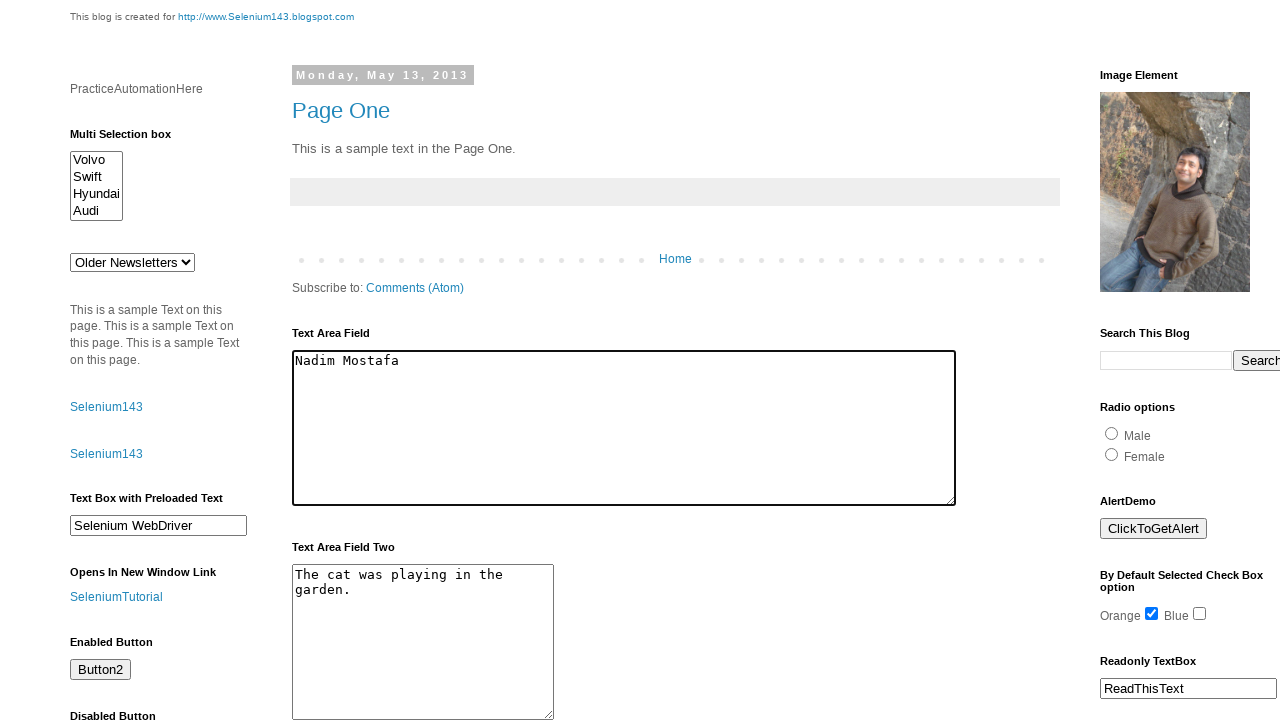